Tests navigation through the Leafground website by clicking on menu elements and then clicking the "Go to Dashboard" hyperlink

Starting URL: https://leafground.com/

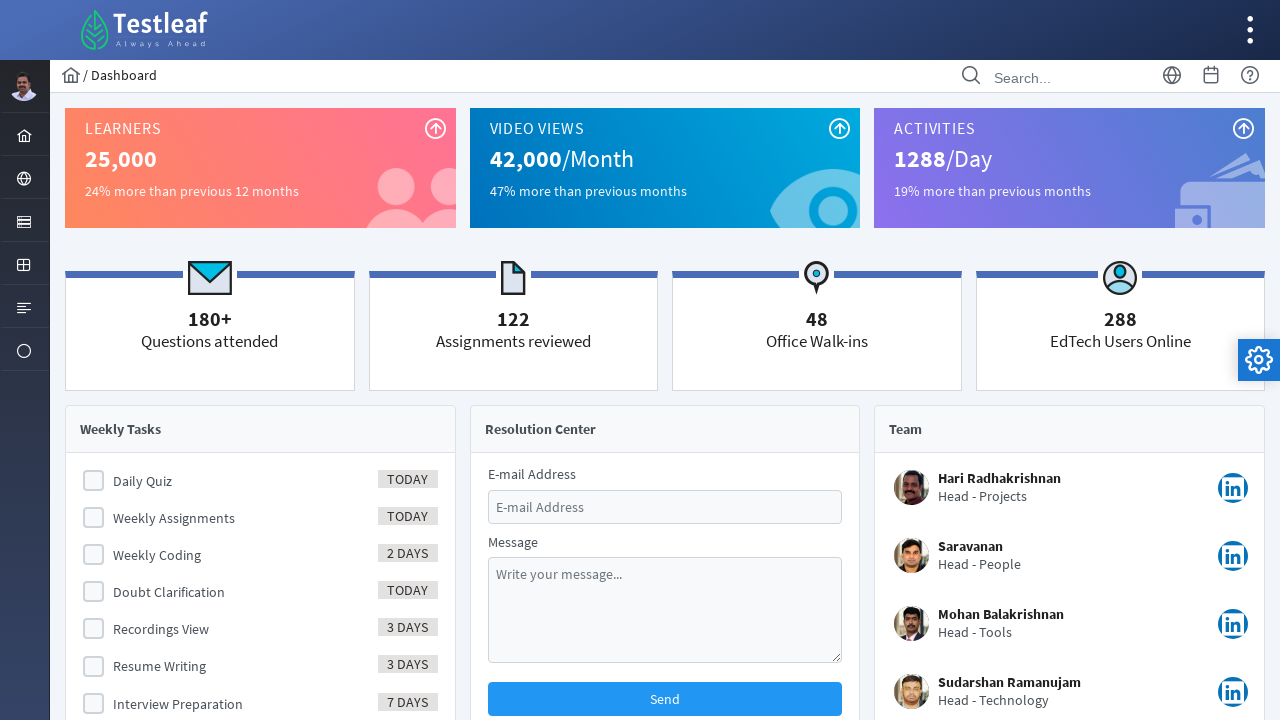

Clicked the first menu item at (24, 220) on #menuform\:j_idt40
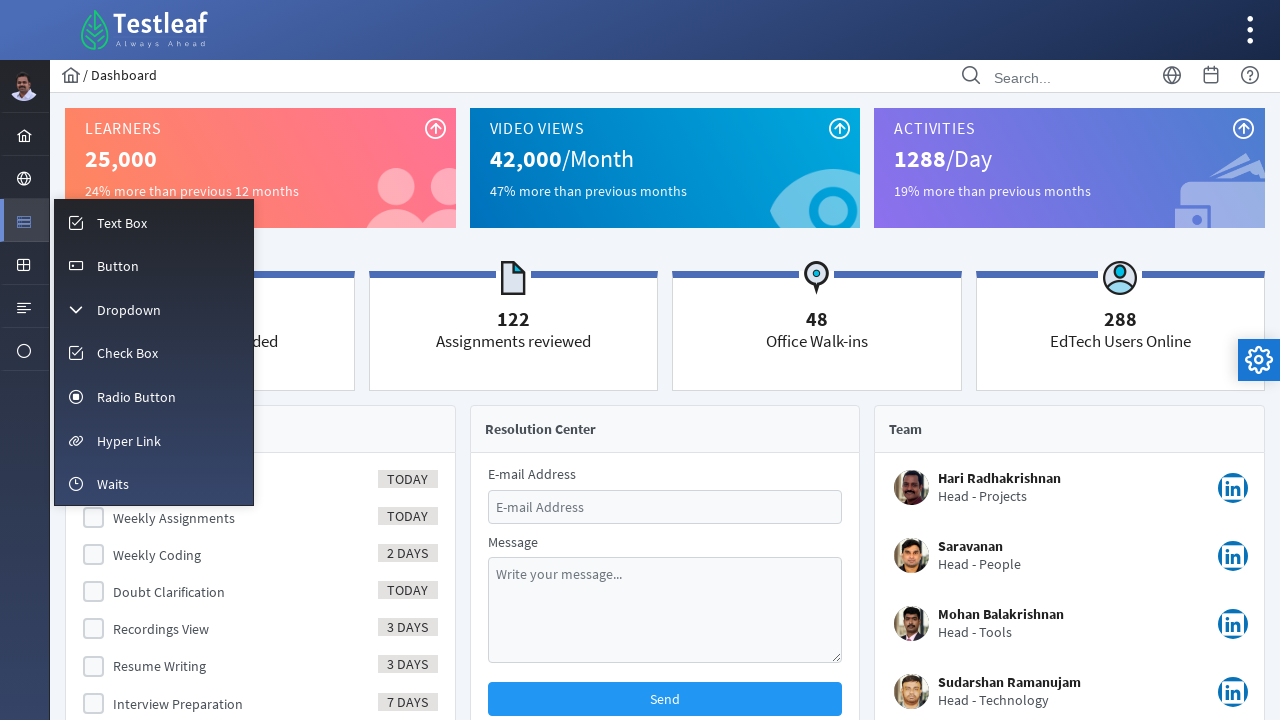

Clicked on the link menu option at (154, 440) on #menuform\:m_link
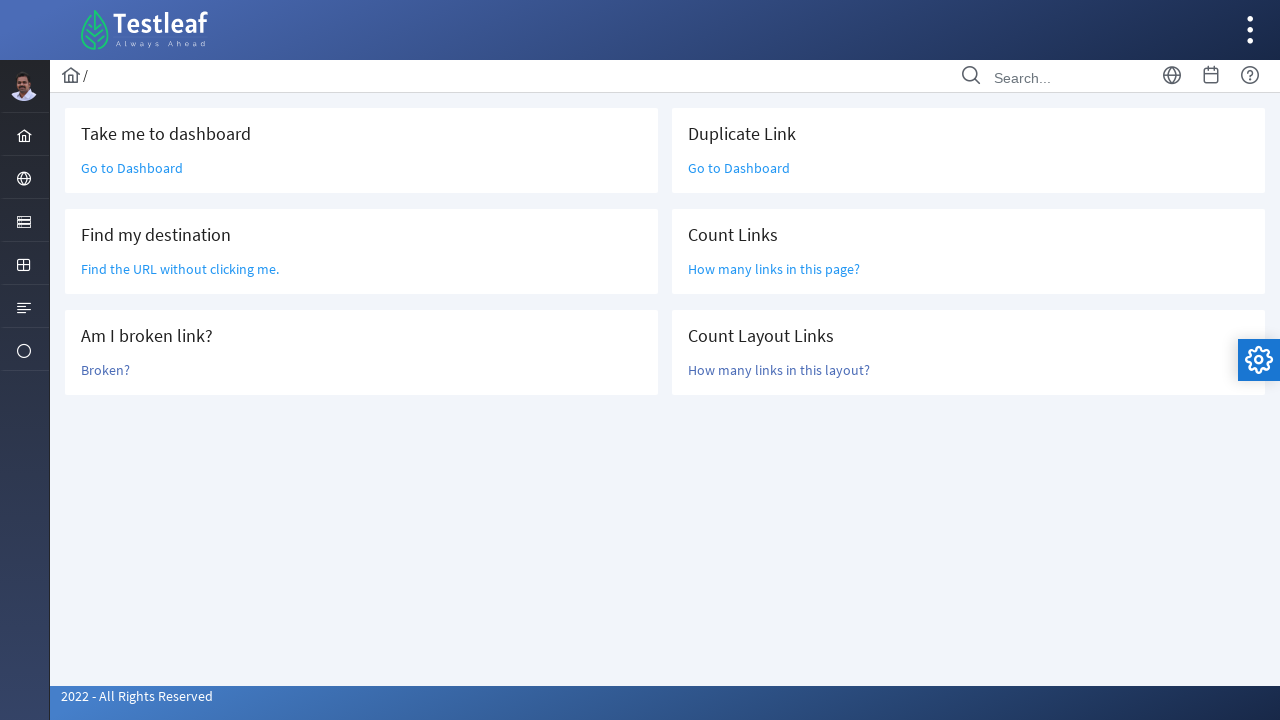

Clicked 'Go to Dashboard' hyperlink at (132, 168) on text=Go to Dashboard
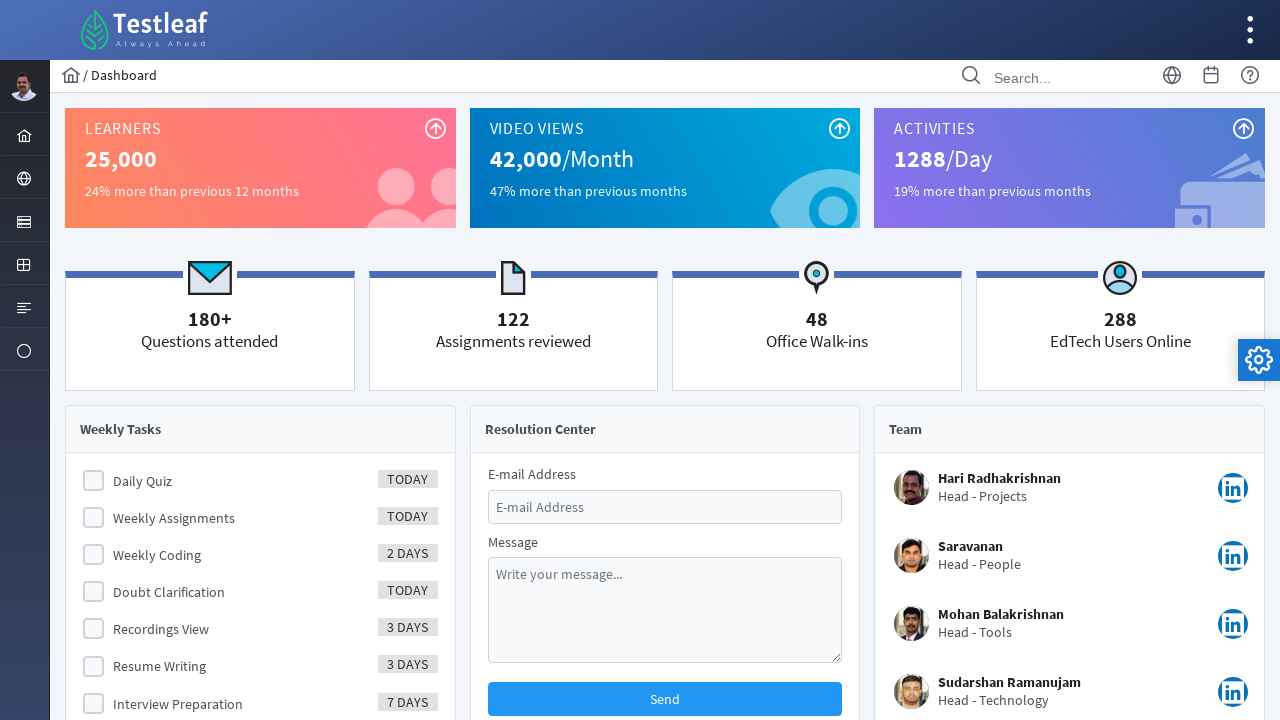

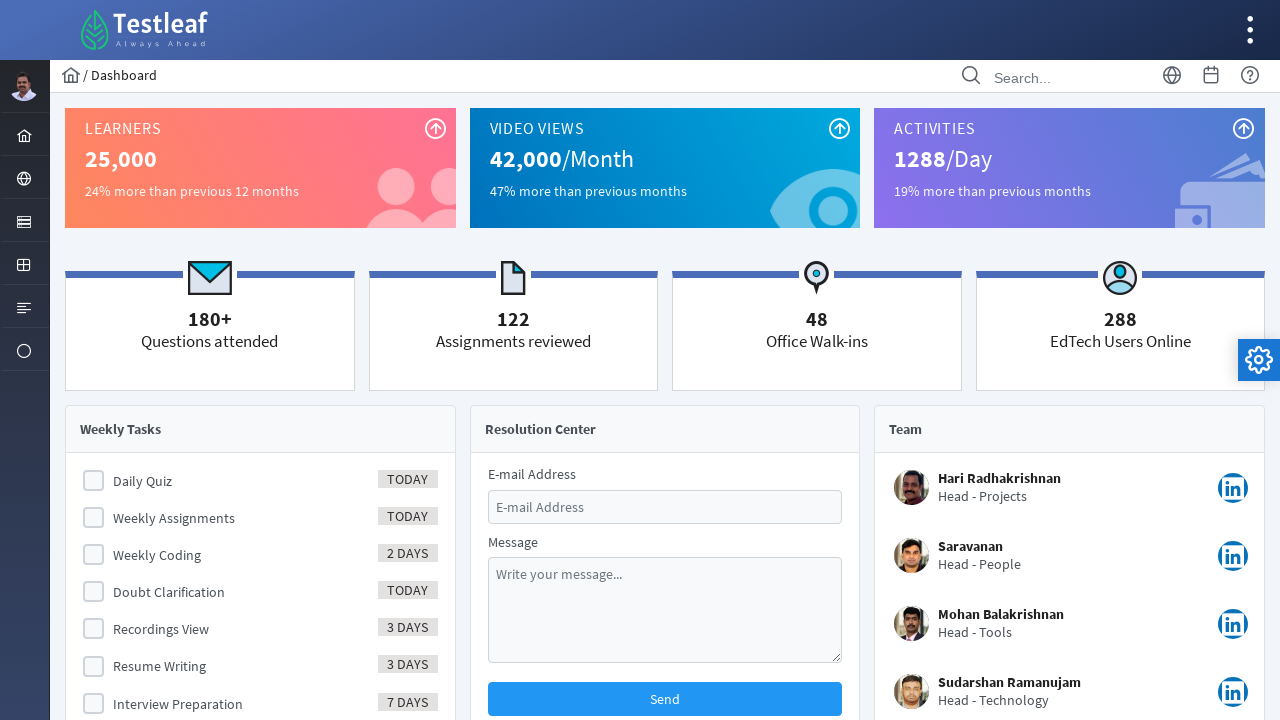